Tests multiple window handling by clicking links that open new windows and switching between them

Starting URL: https://the-internet.herokuapp.com/windows

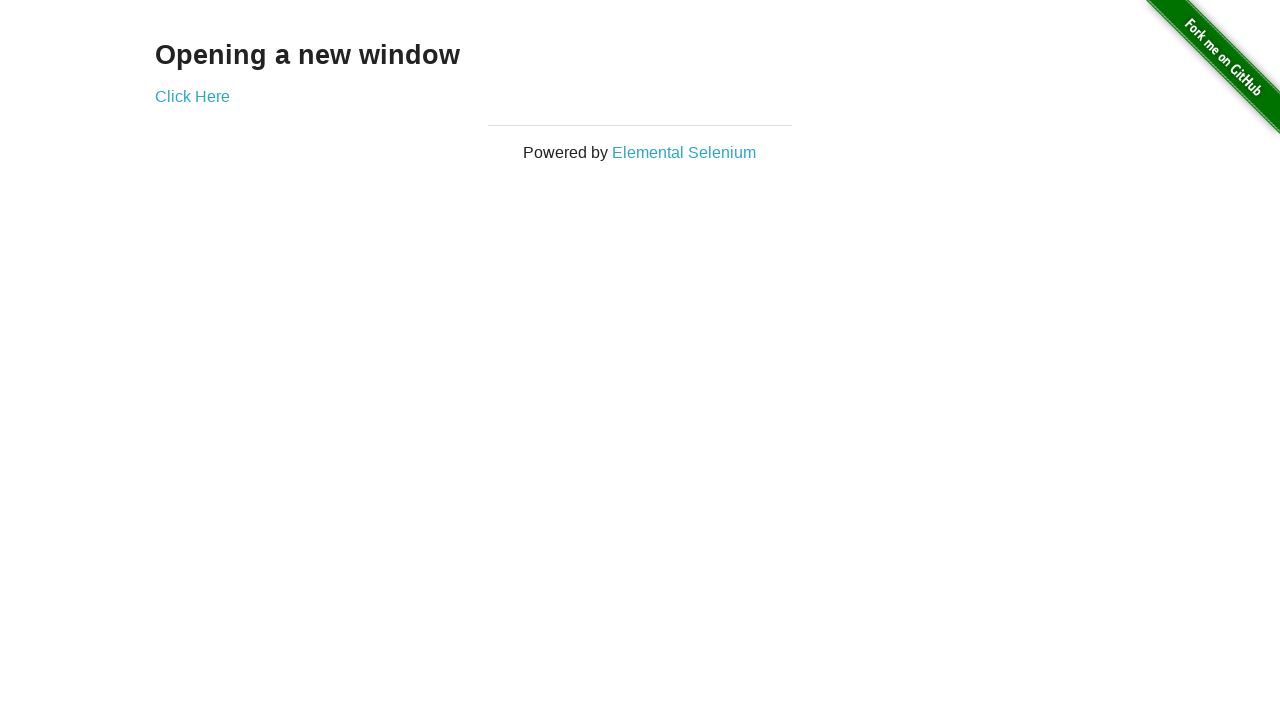

Clicked 'Click Here' link to open new window at (192, 96) on text=Click Here
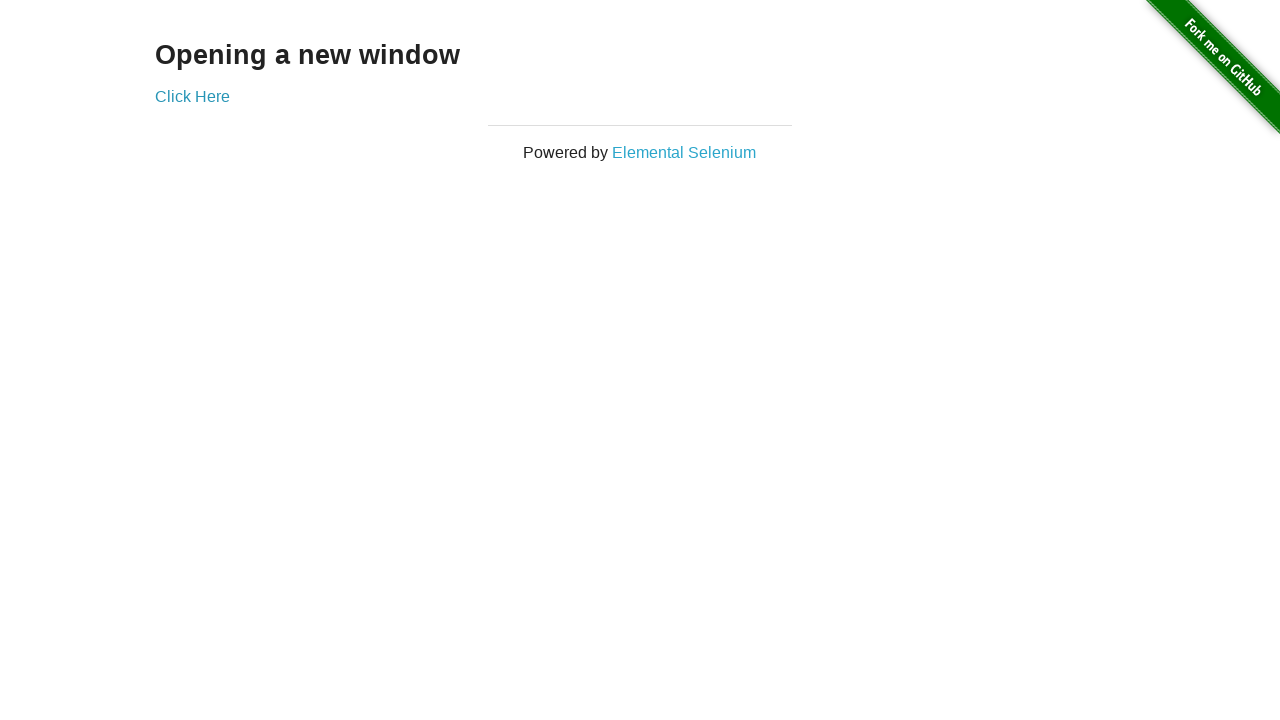

Retrieved new window title: New Window
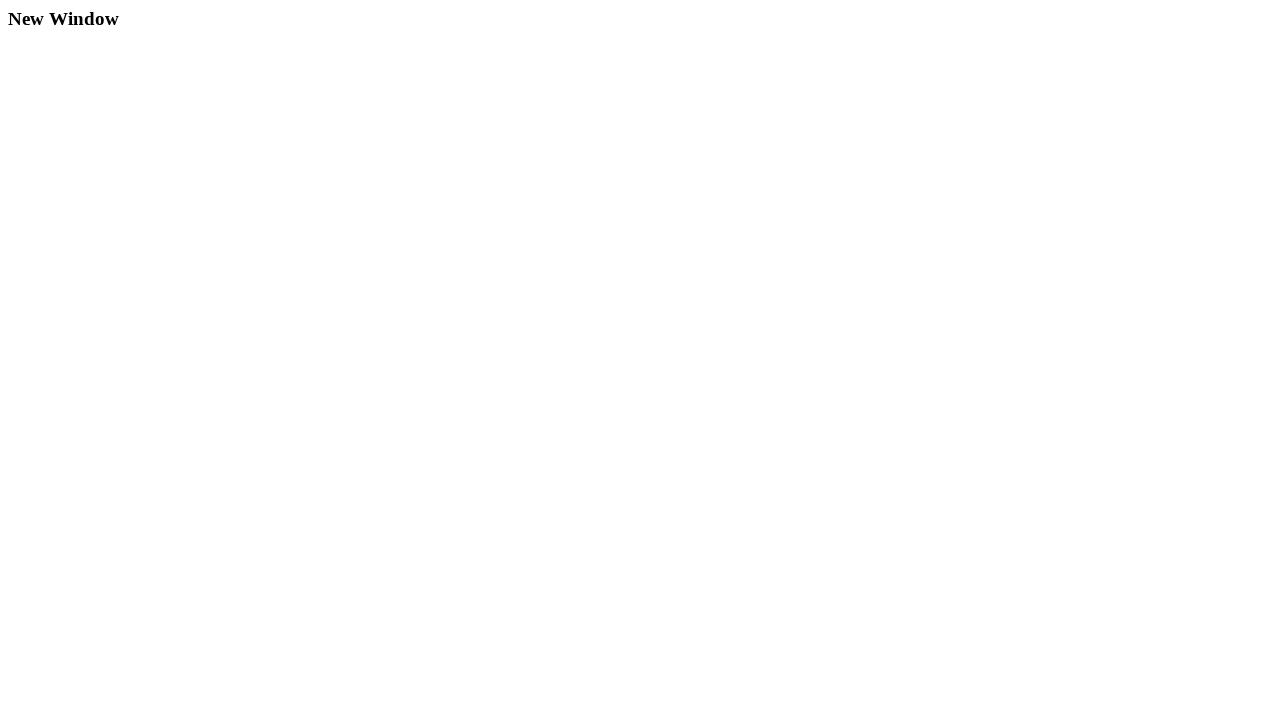

Clicked 'Click Here' link again to open another new window at (192, 96) on text=Click Here
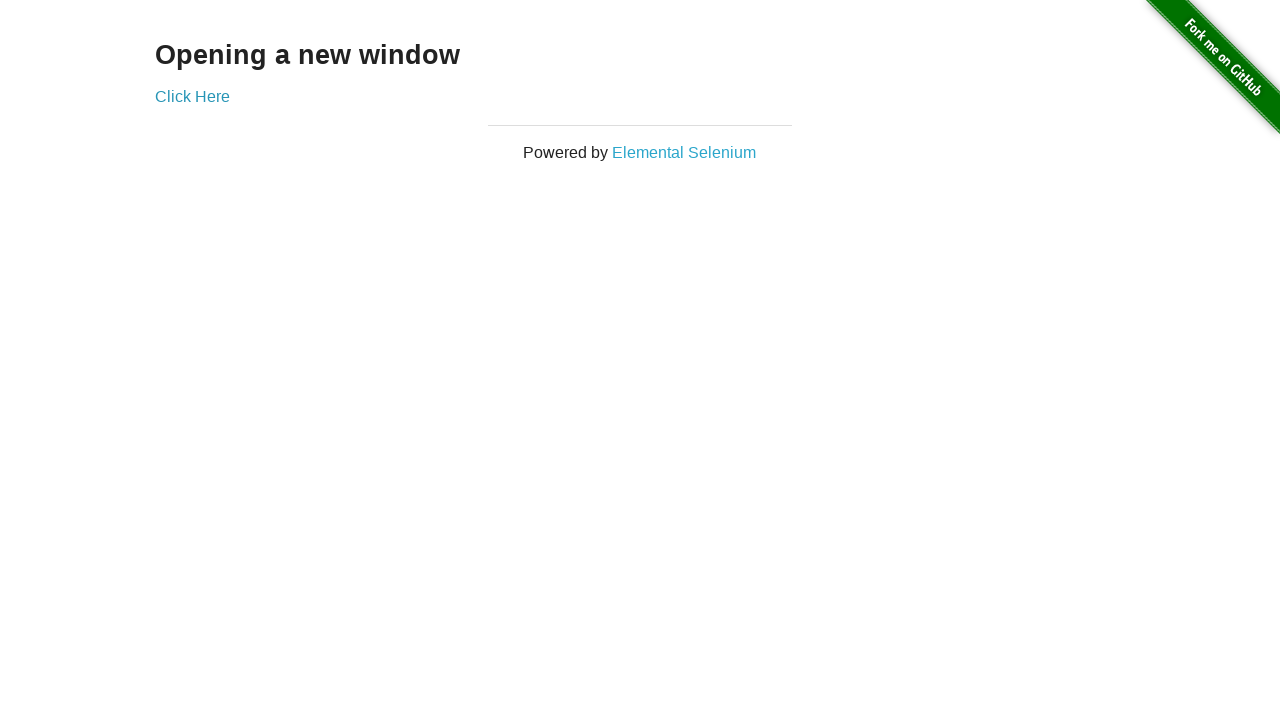

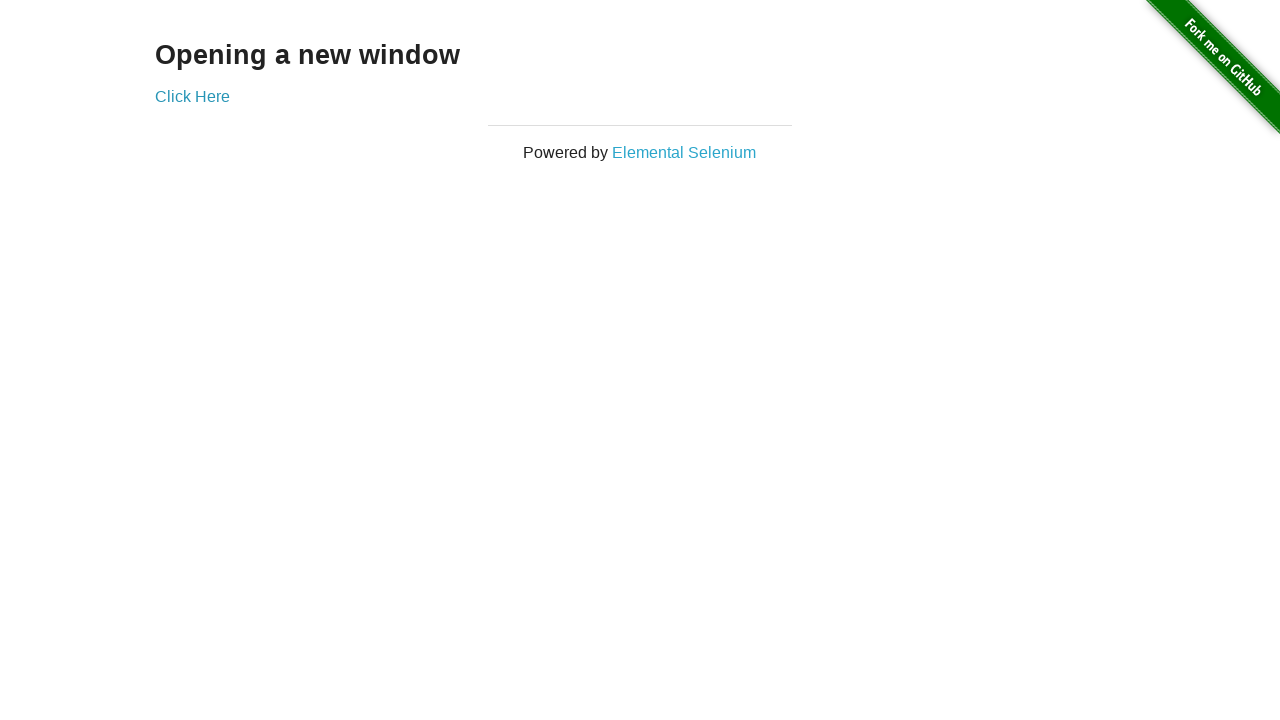